Navigates to the Polish National Bank currency exchange rates table page and verifies that the exchange rate table with currency rows is displayed.

Starting URL: https://nbp.pl/statystyka-i-sprawozdawczosc/kursy/tabela-a/

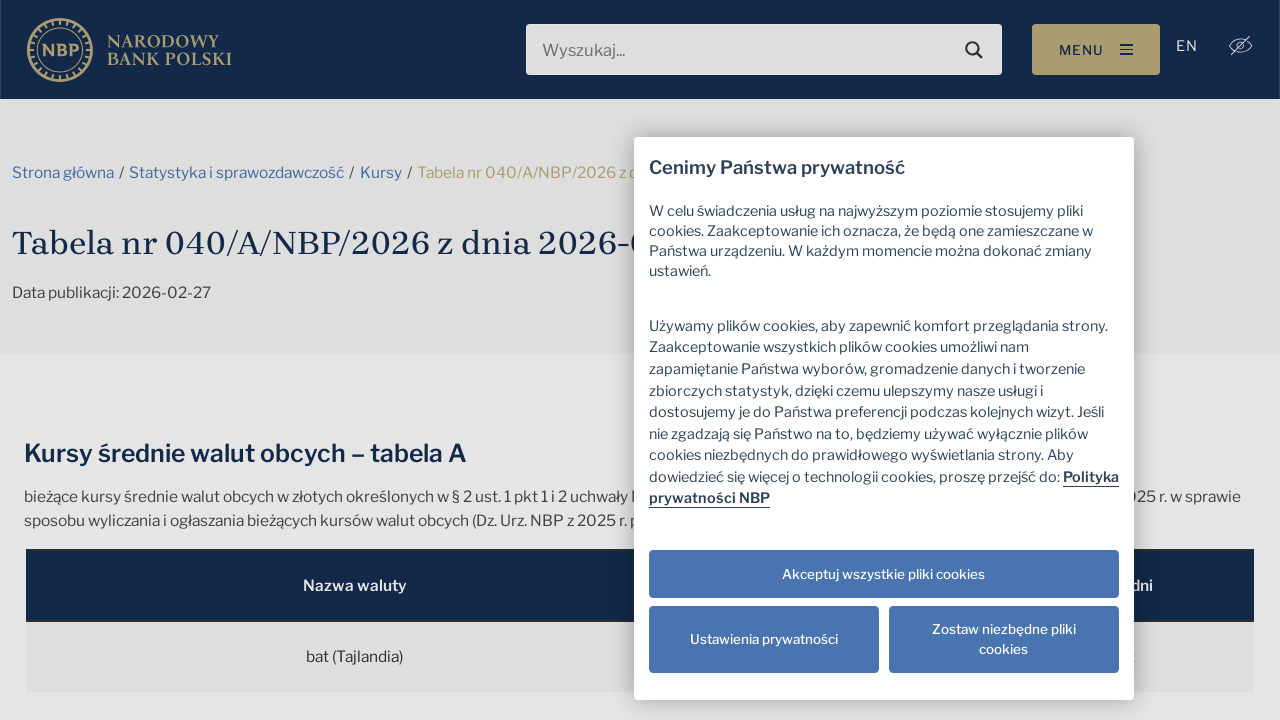

Navigated to Polish National Bank currency exchange rates table page
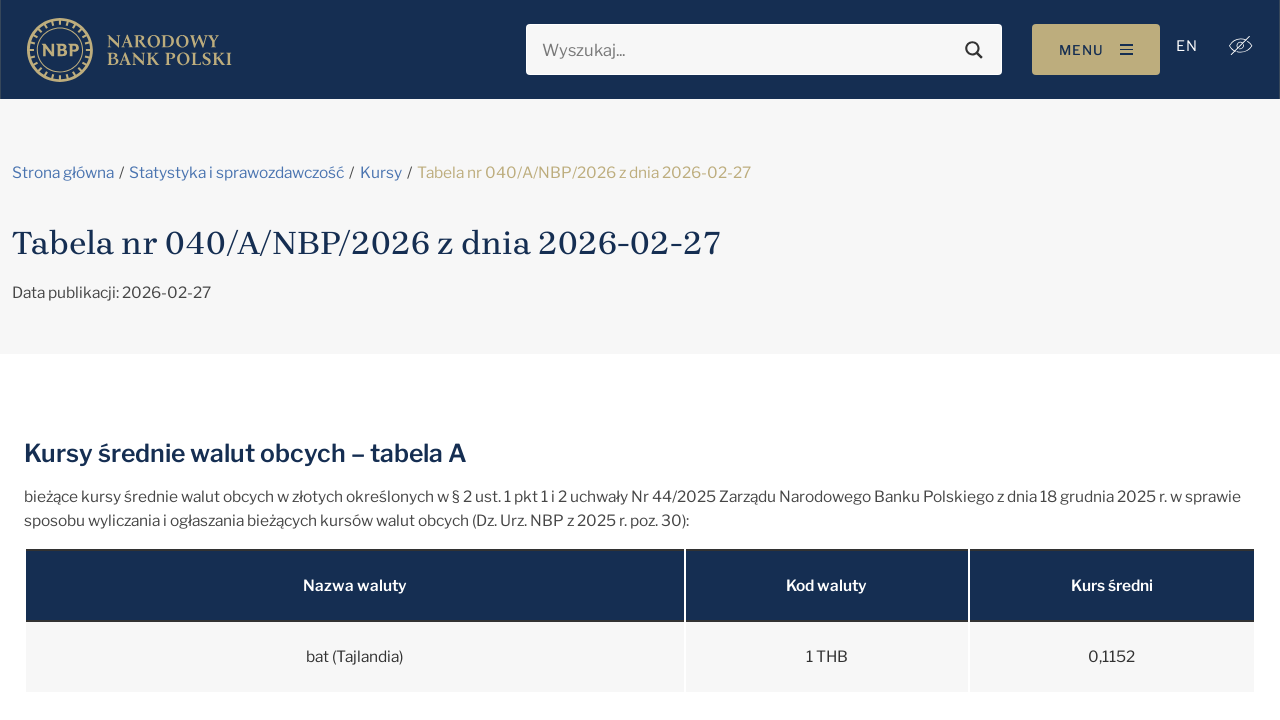

Currency exchange rate table loaded successfully
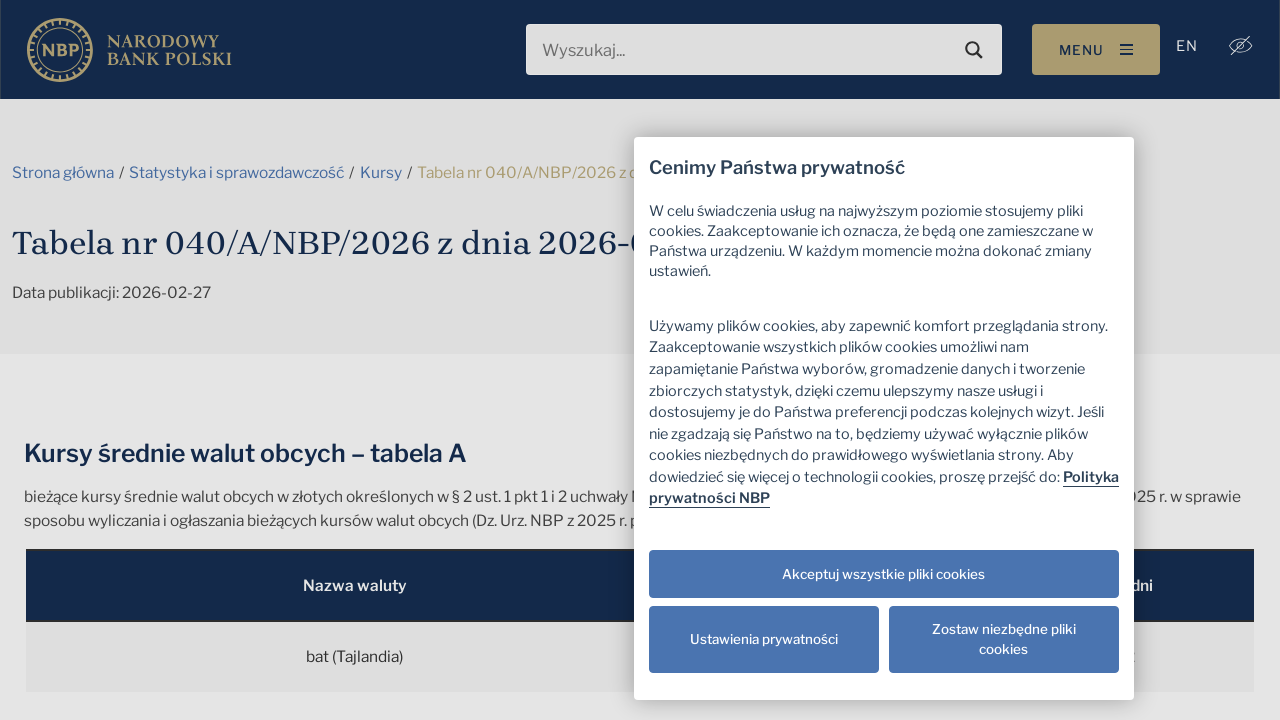

Verified that currency rows with data are displayed in the table
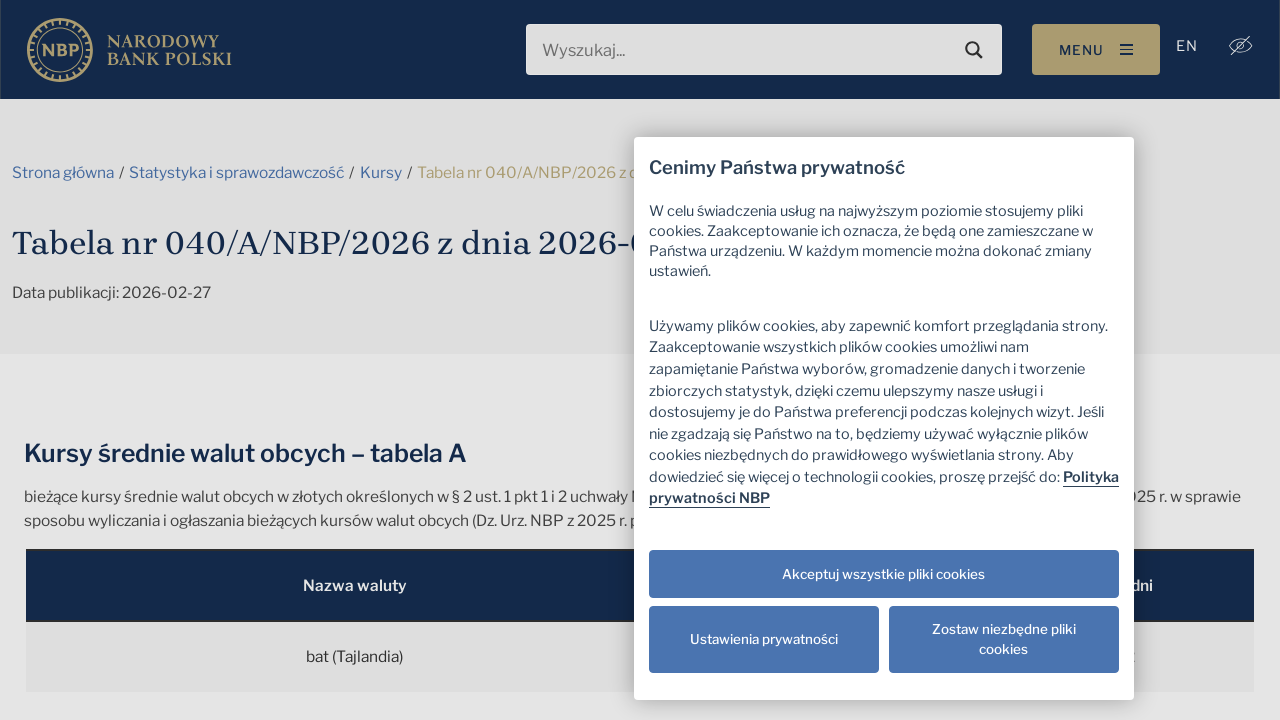

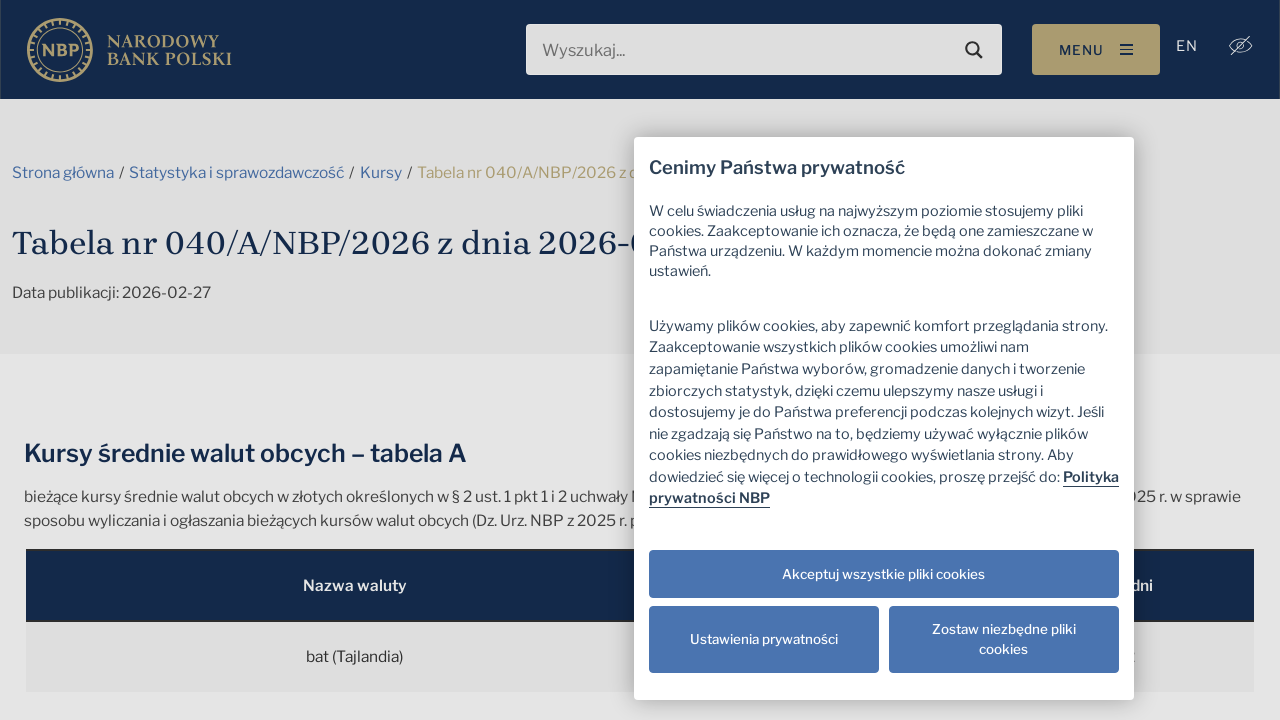